Tests jQuery UI slider functionality by dragging the slider handle to a new position

Starting URL: https://jqueryui.com/slider/

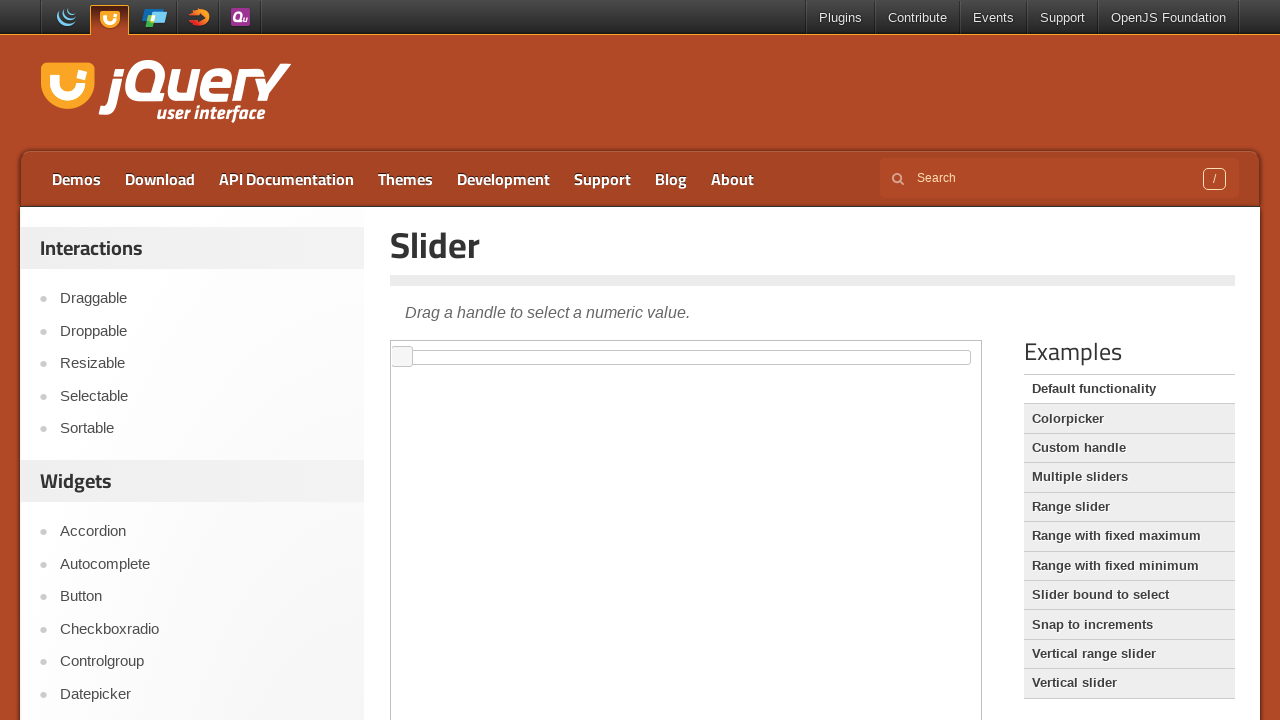

Located and switched to iframe containing the slider
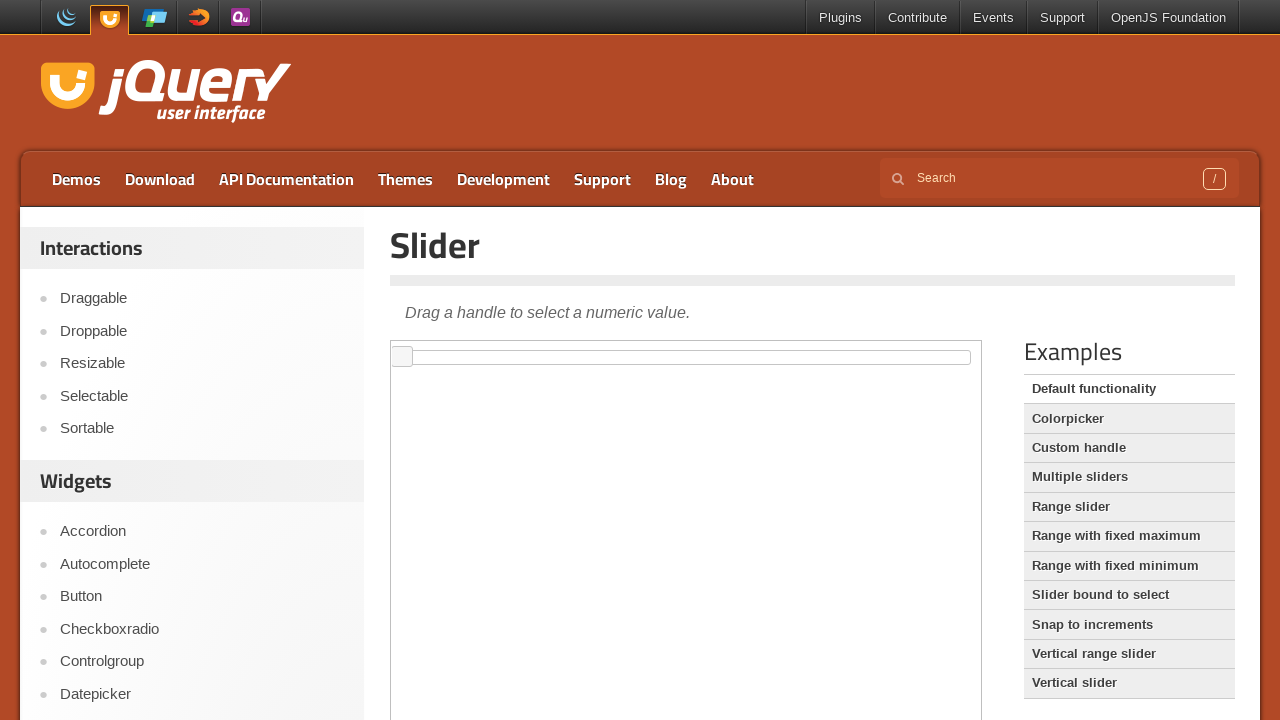

Located the slider handle element
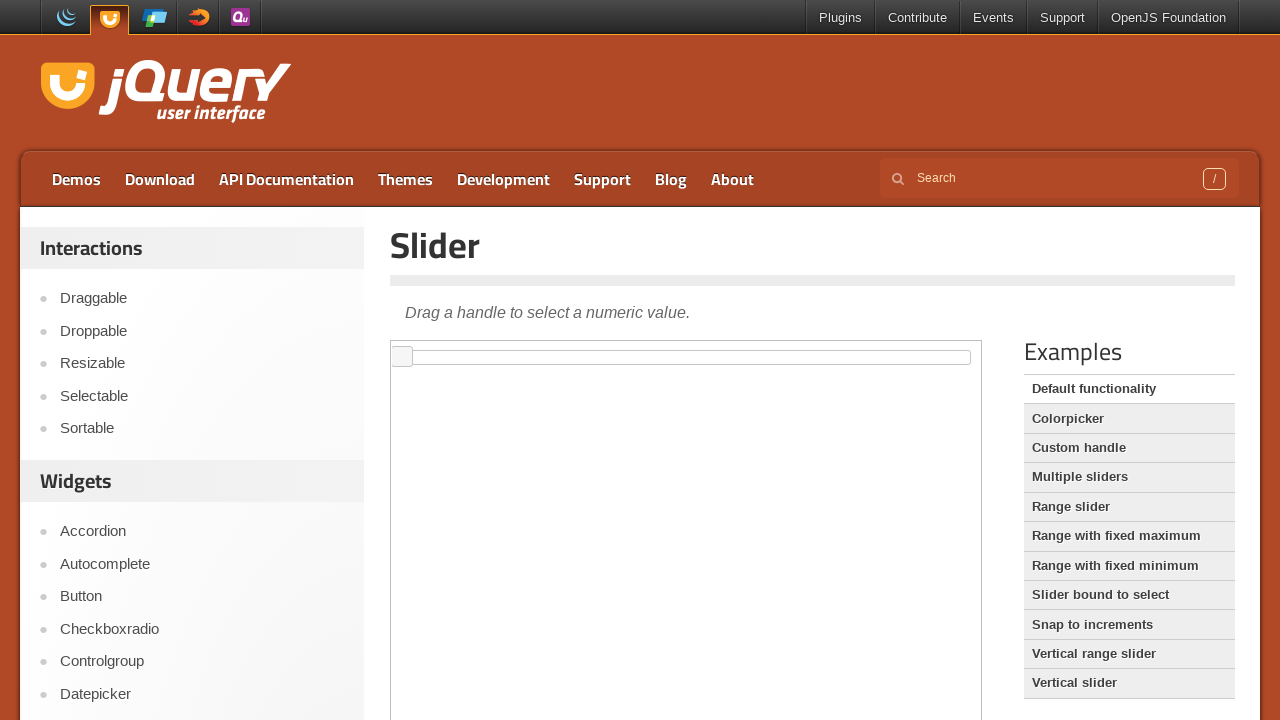

Dragged the slider handle 150 pixels to the right at (543, 347)
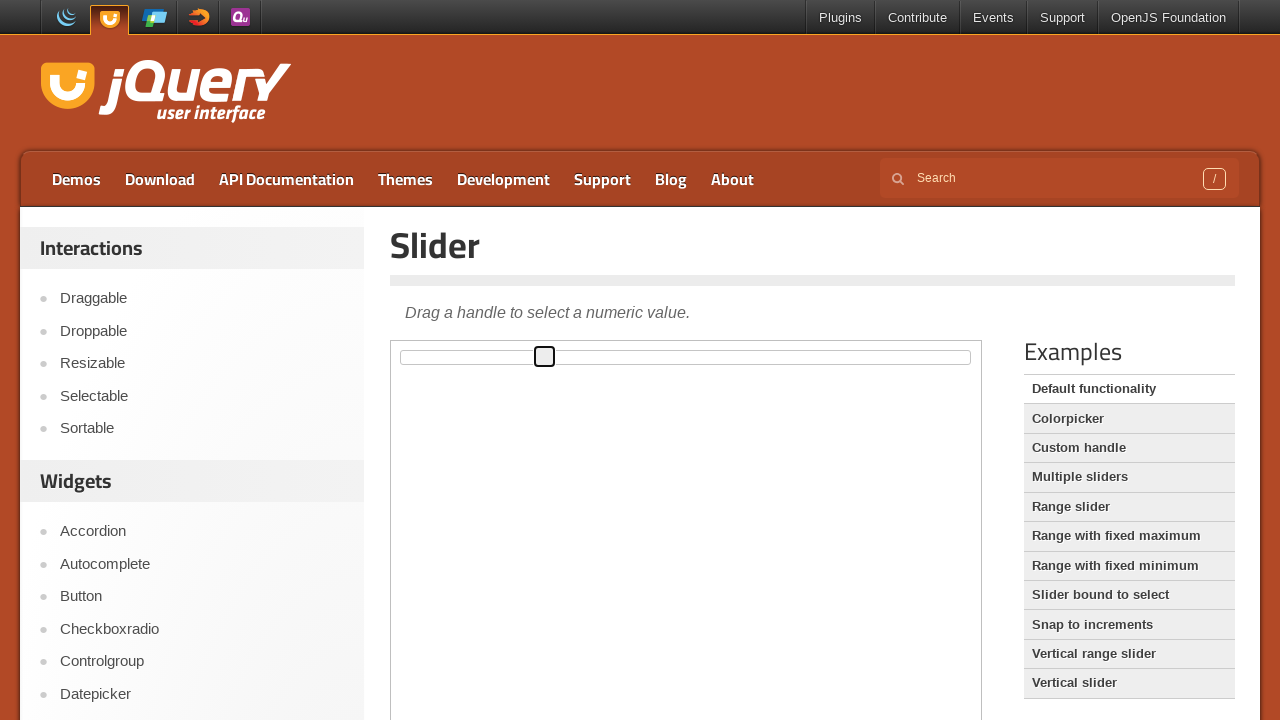

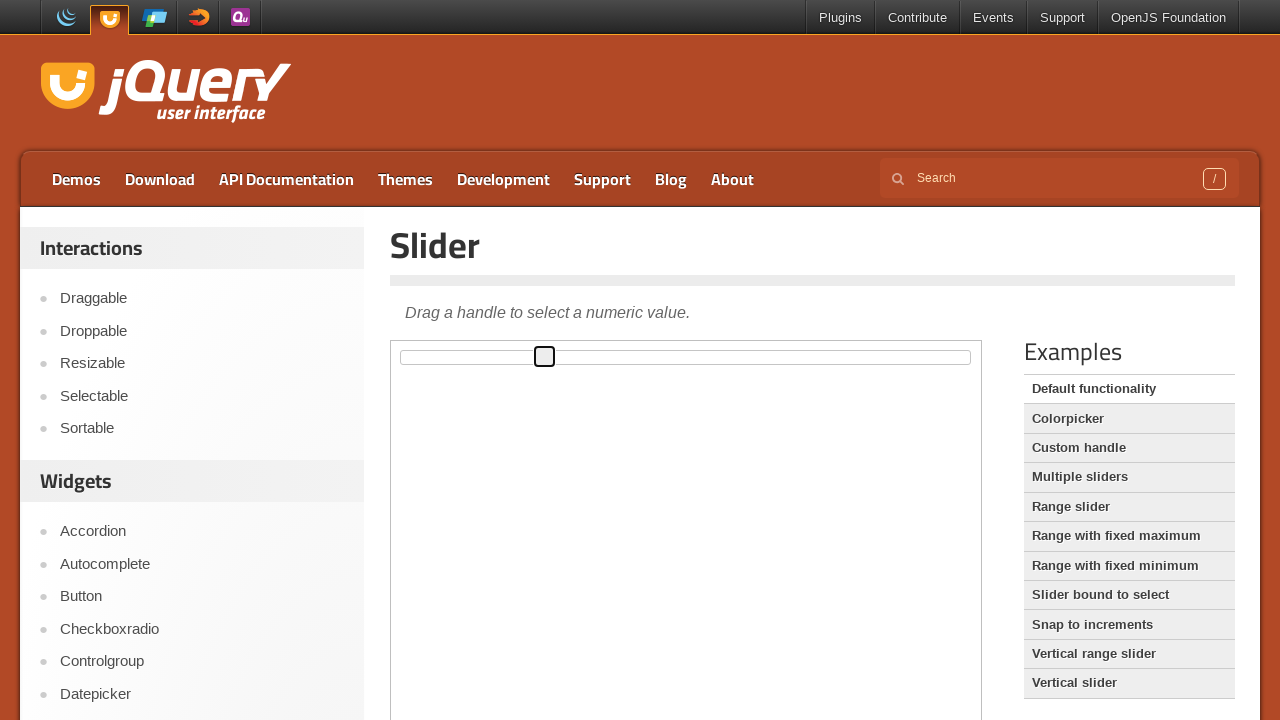